Tests responsive design by navigating to a page and resizing the viewport to various desktop and mobile dimensions to verify the page renders correctly at different screen sizes.

Starting URL: https://www.getcalley.com/how-calley-auto-dialer-app-works/

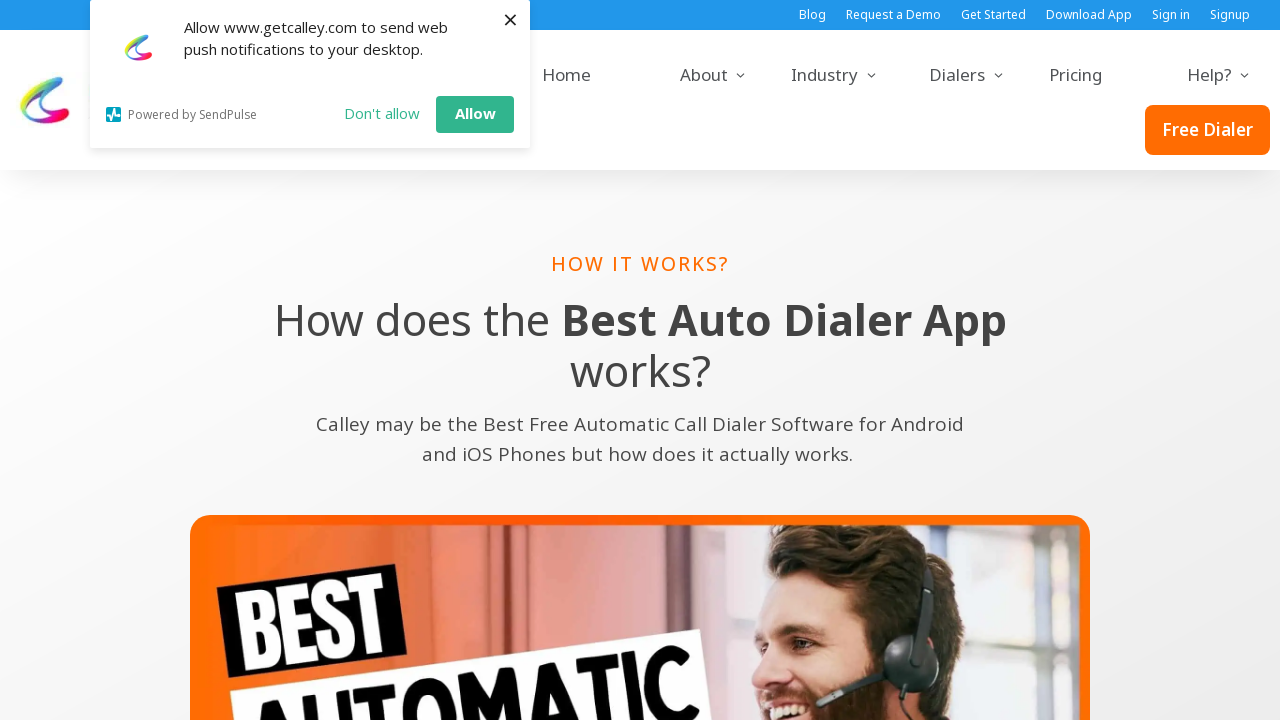

Navigated to Calley auto-dialer app page
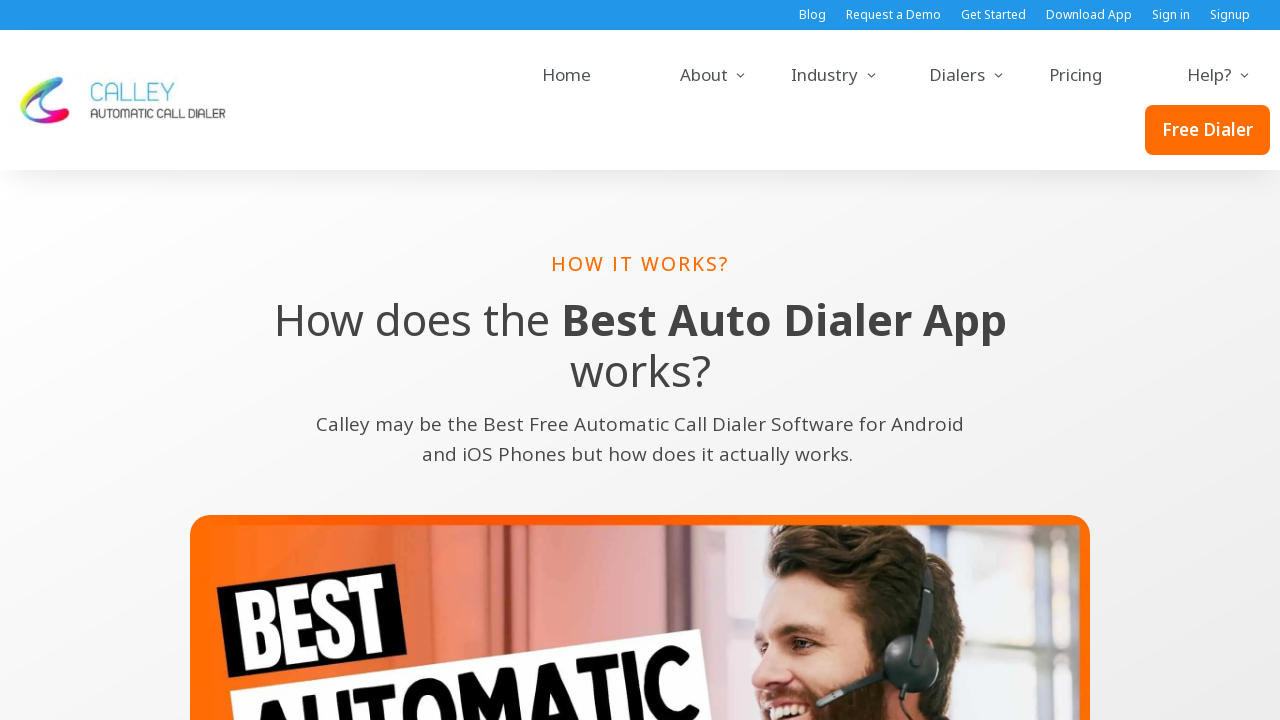

Set viewport to full HD desktop size (1920x1080)
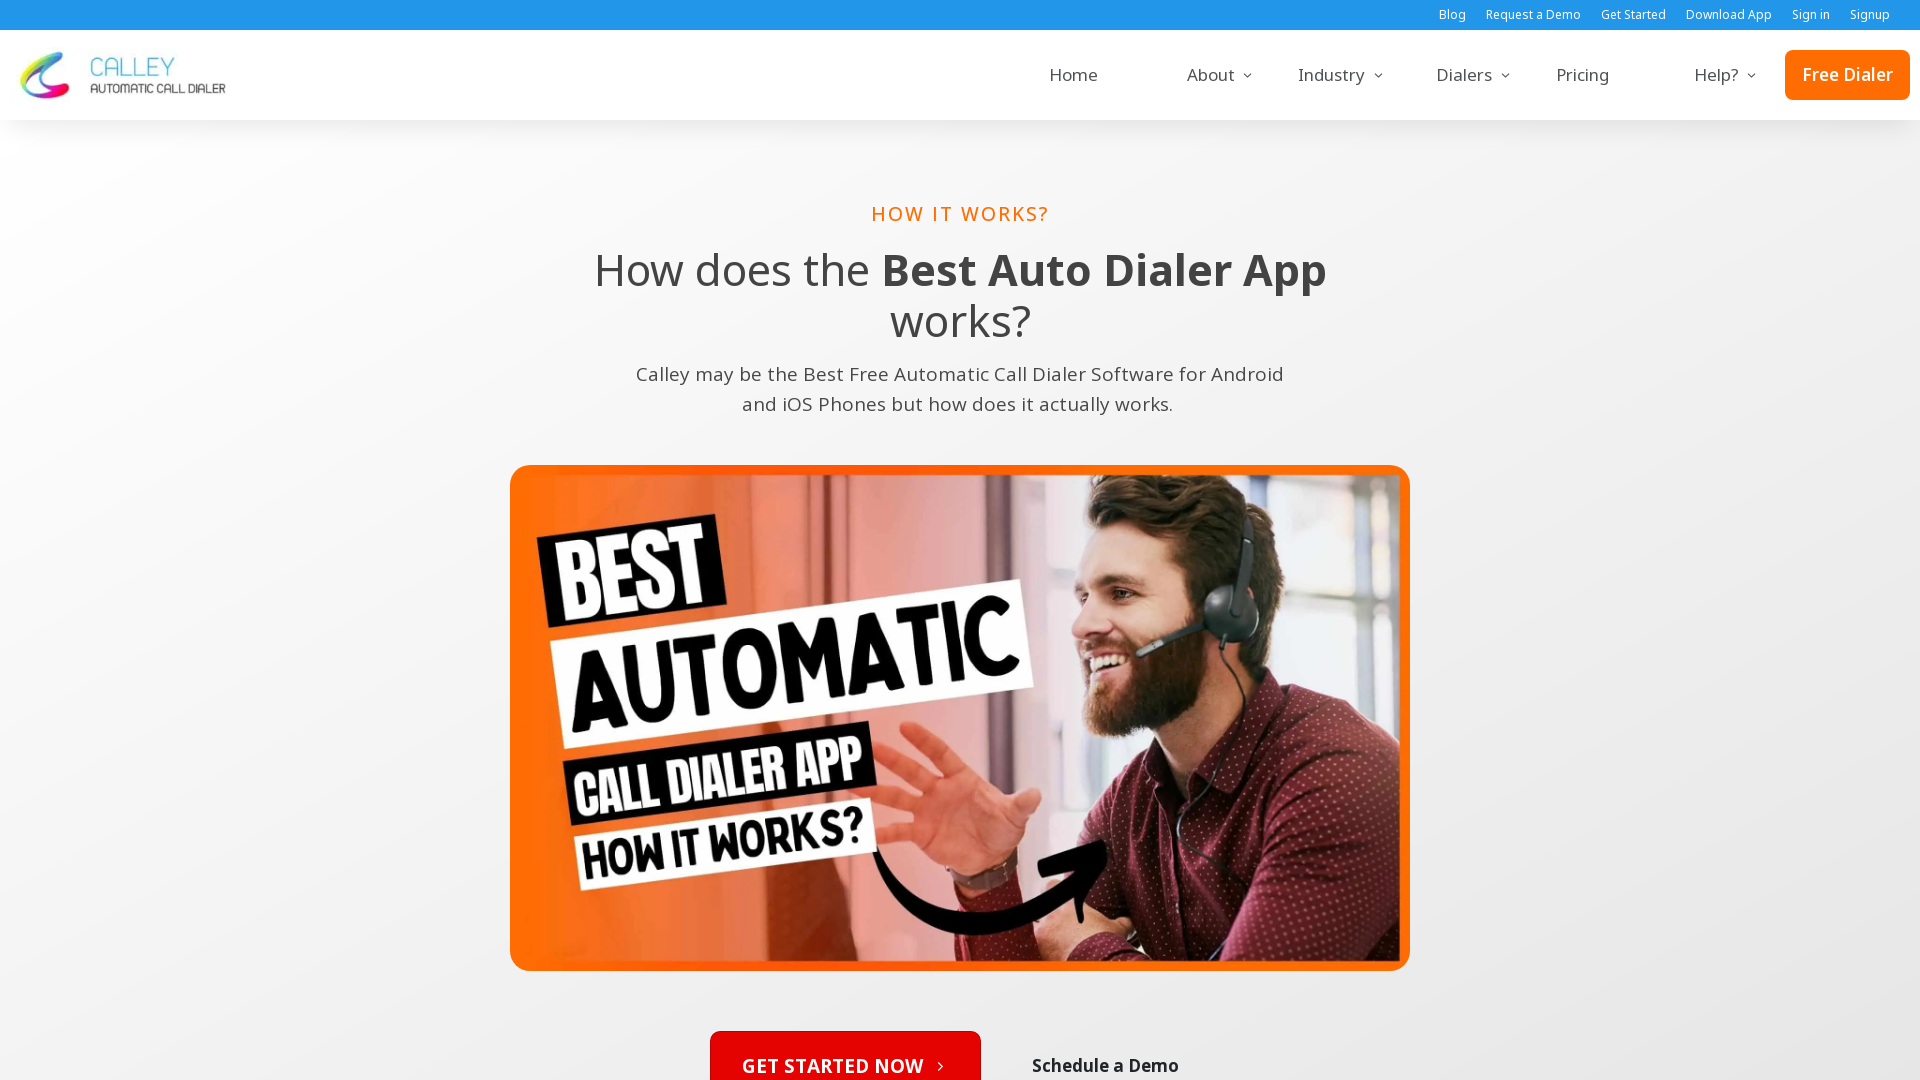

Waited for page to render at 1920x1080
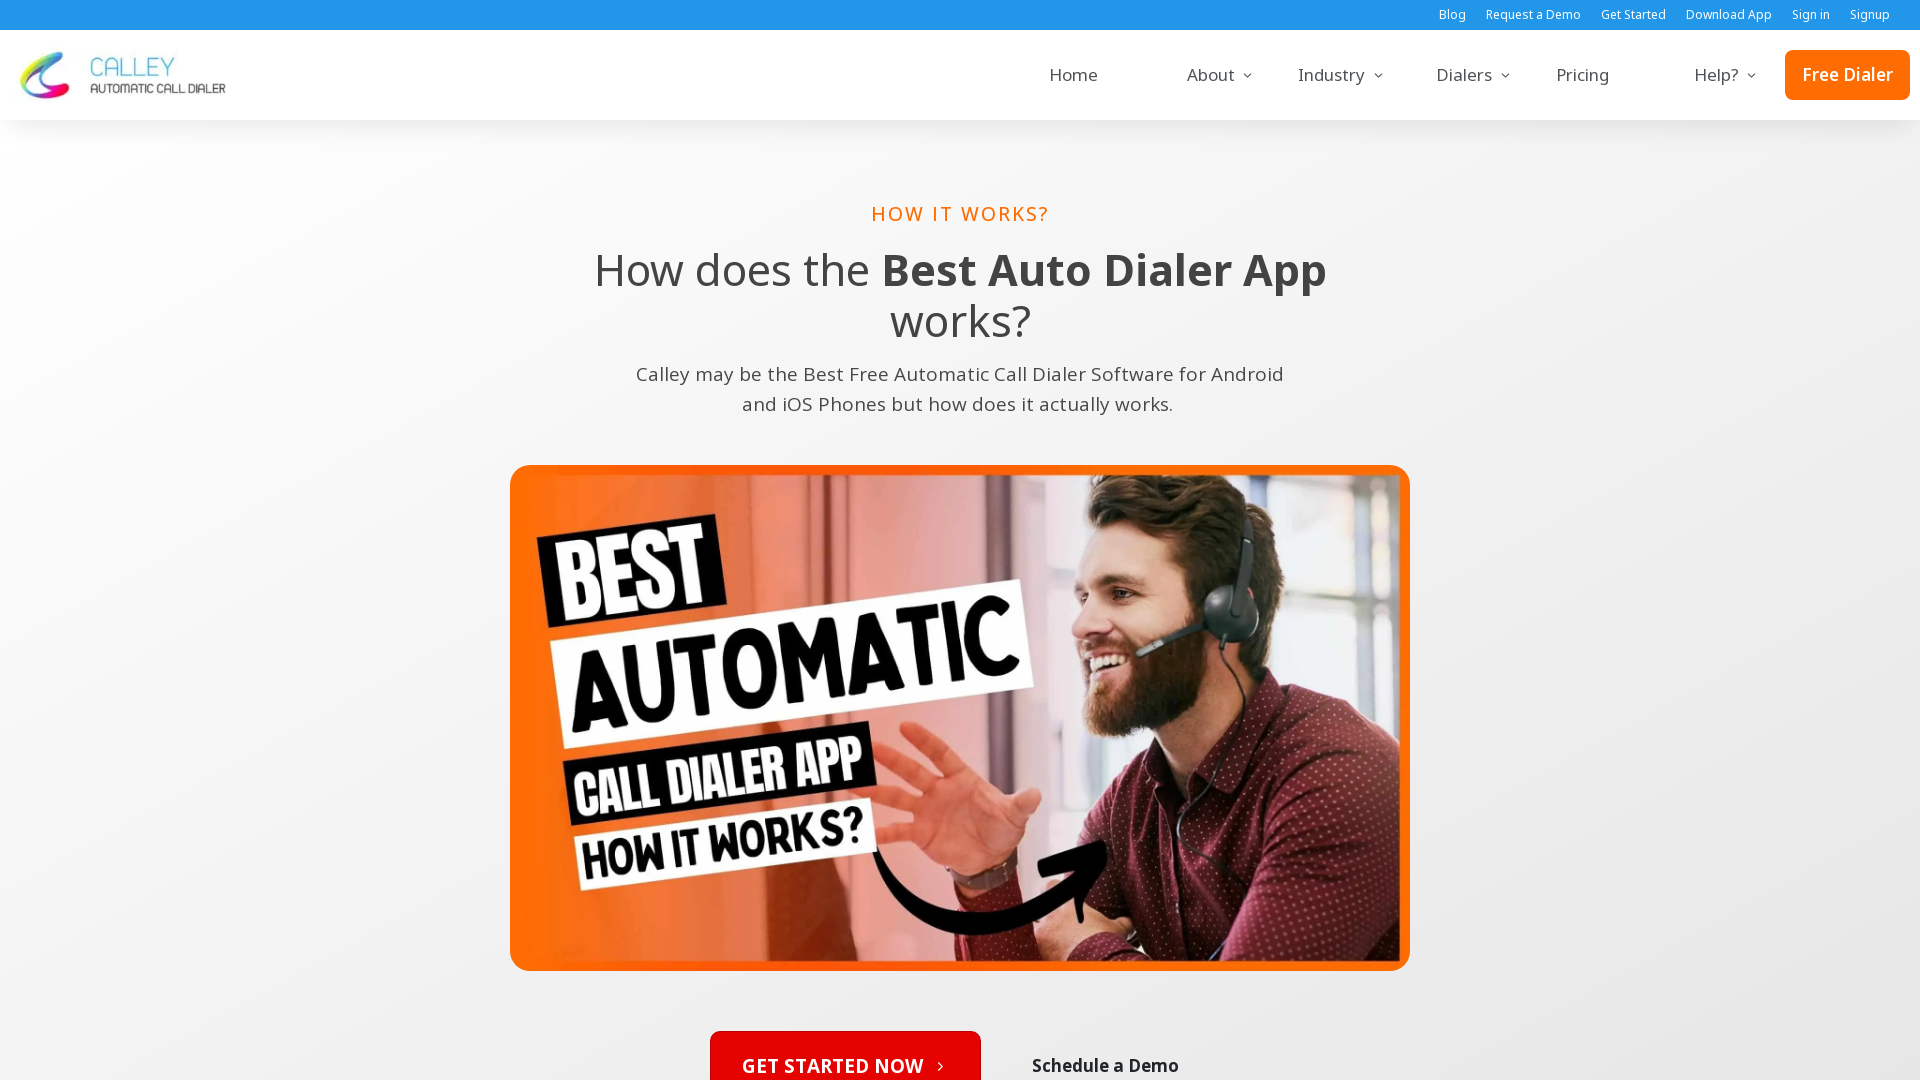

Set viewport to common laptop size (1536x864)
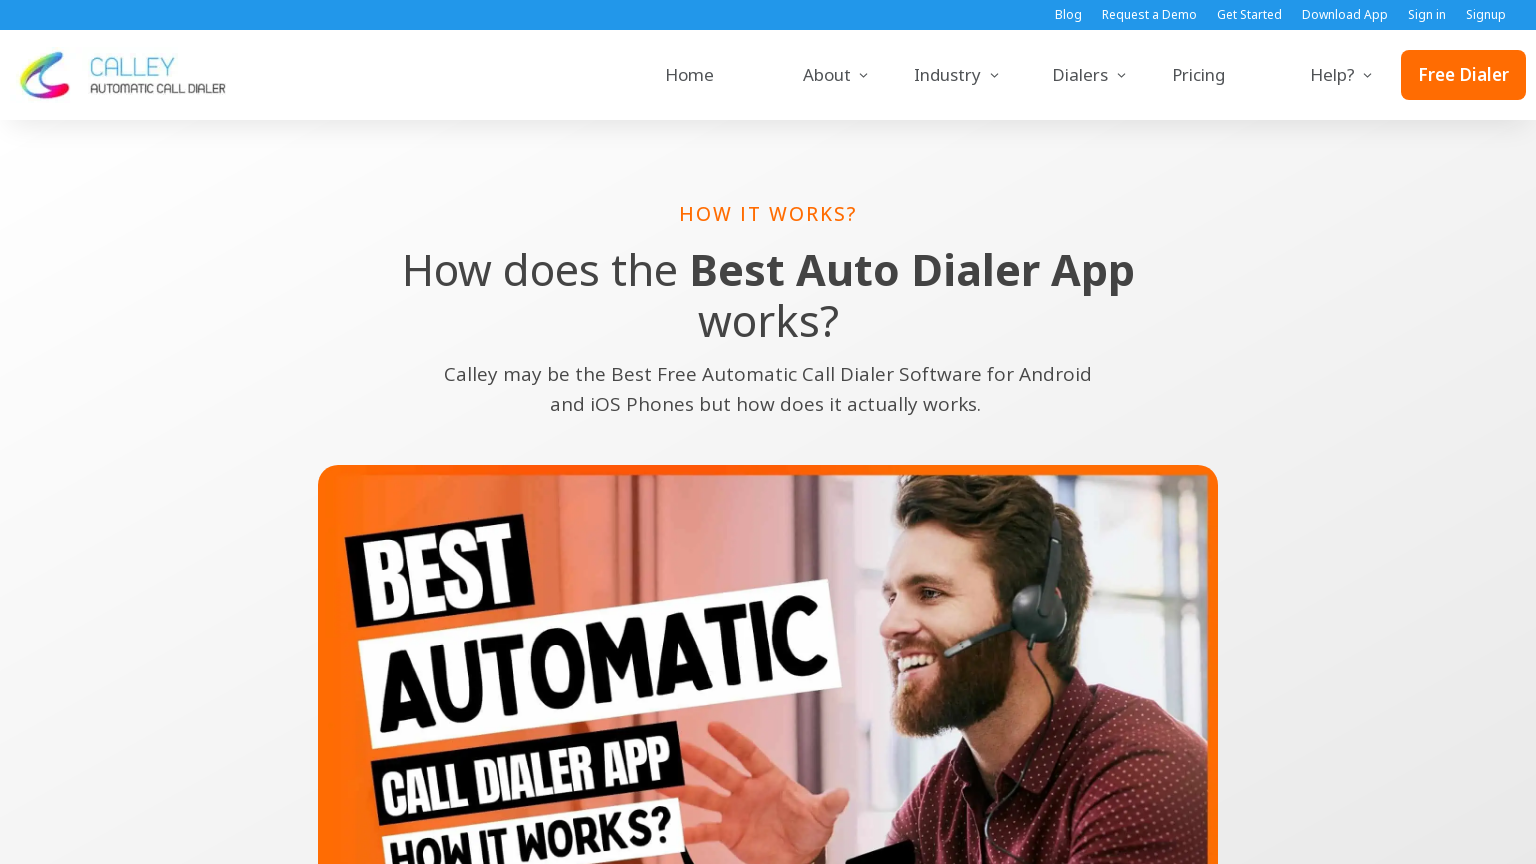

Waited for page to render at 1536x864
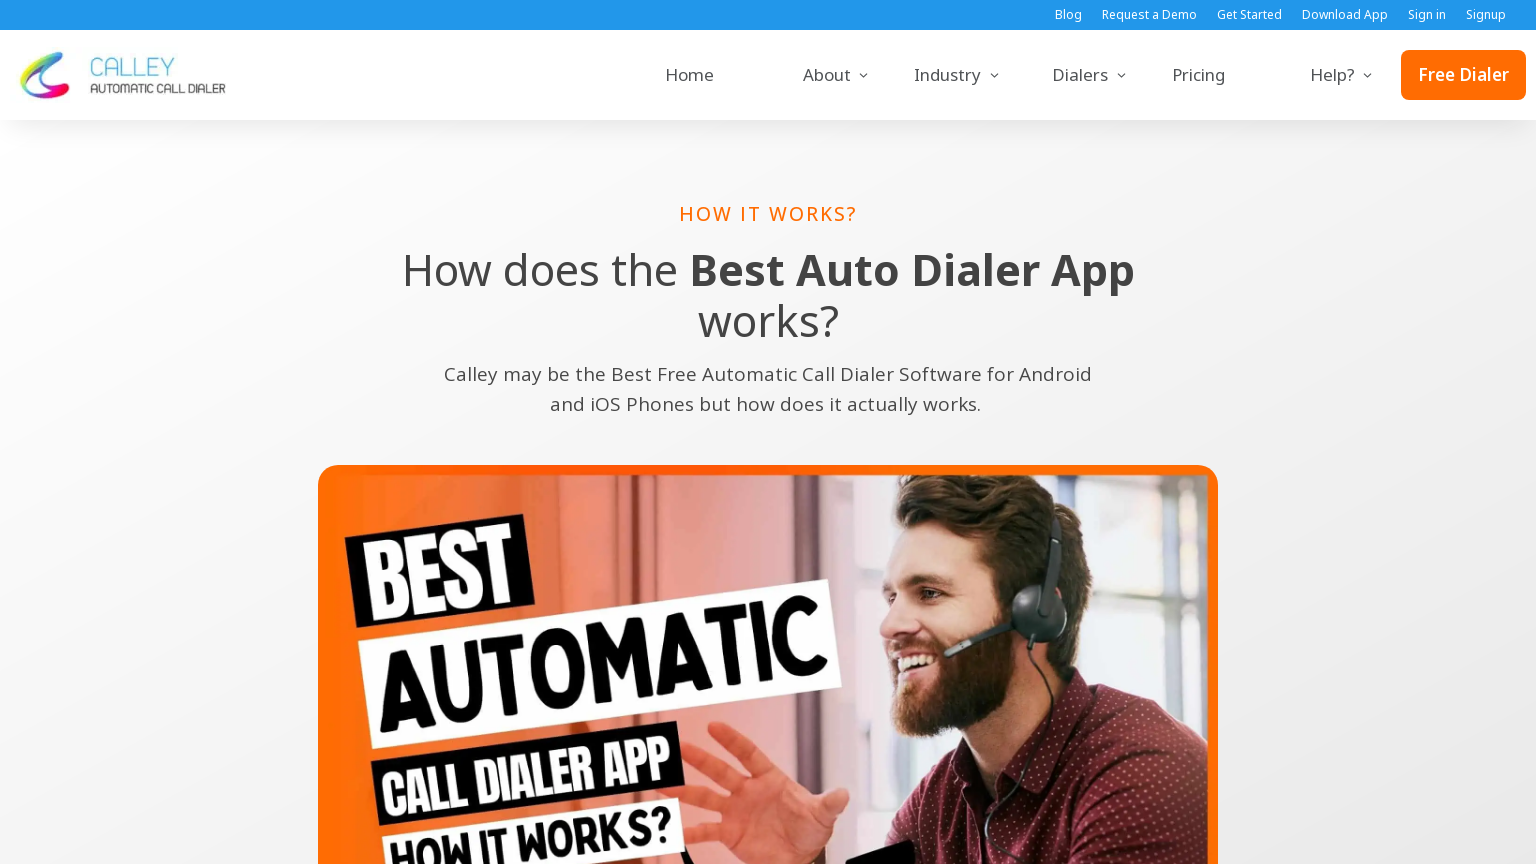

Set viewport to smaller laptop size (1366x768)
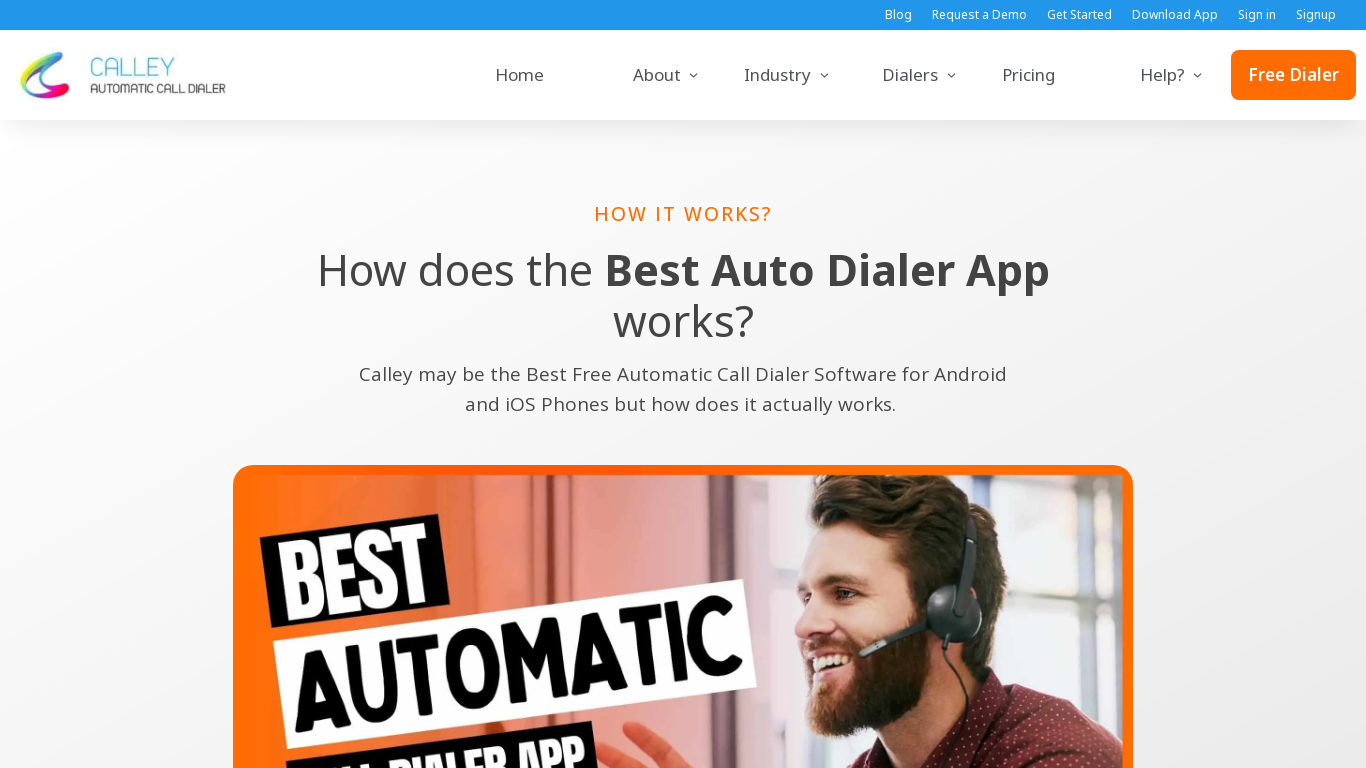

Waited for page to render at 1366x768
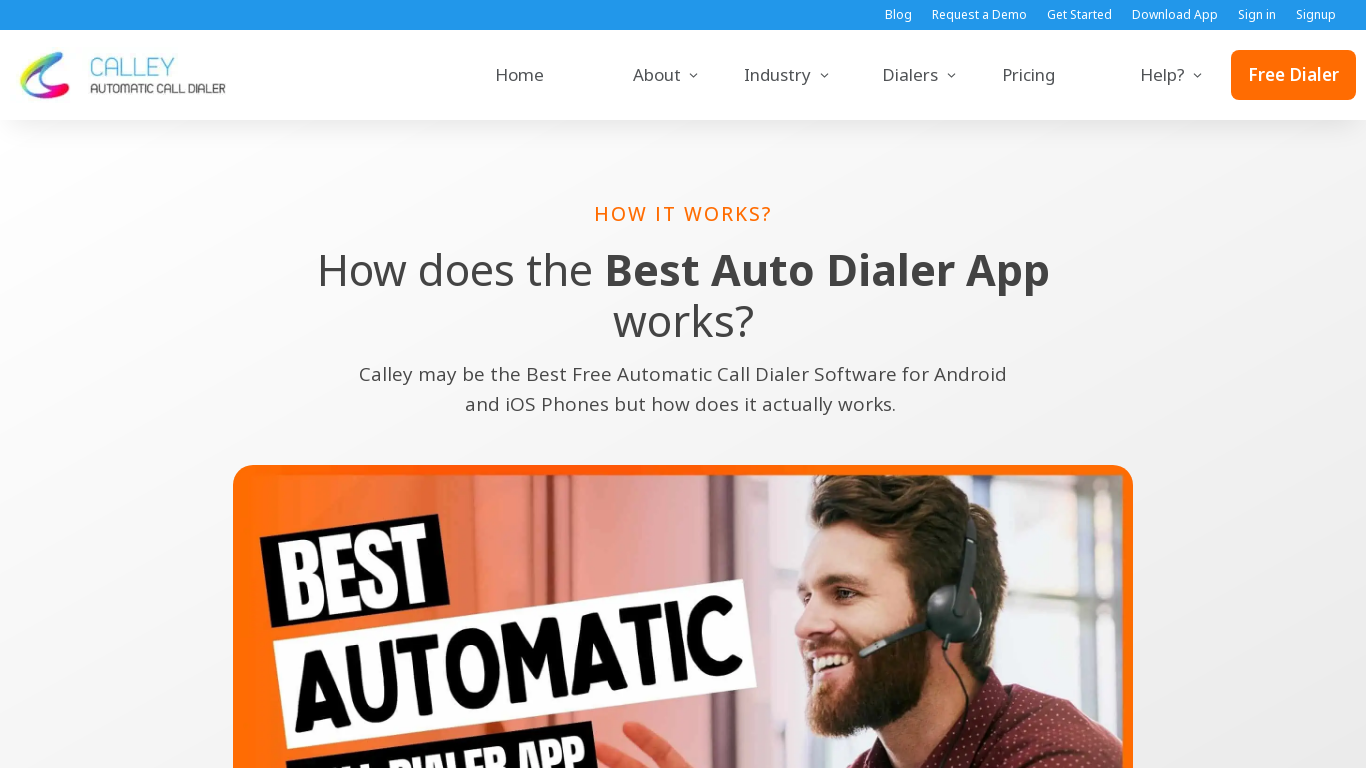

Set viewport to small phone mobile portrait size (360x640)
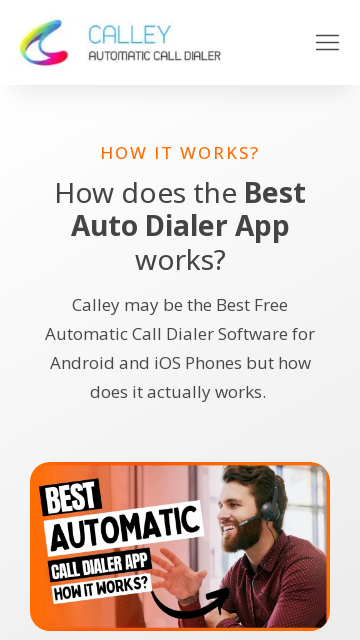

Waited for page to render at 360x640
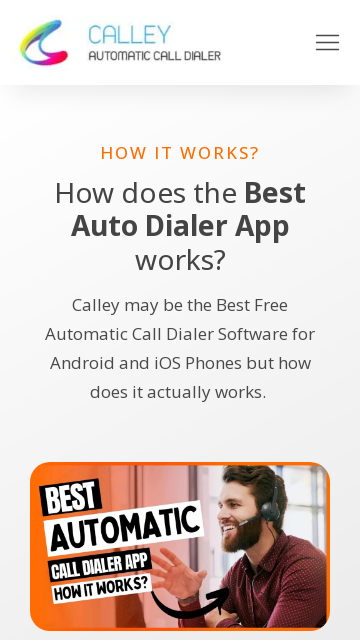

Set viewport to iPhone XR/11 mobile portrait size (414x896)
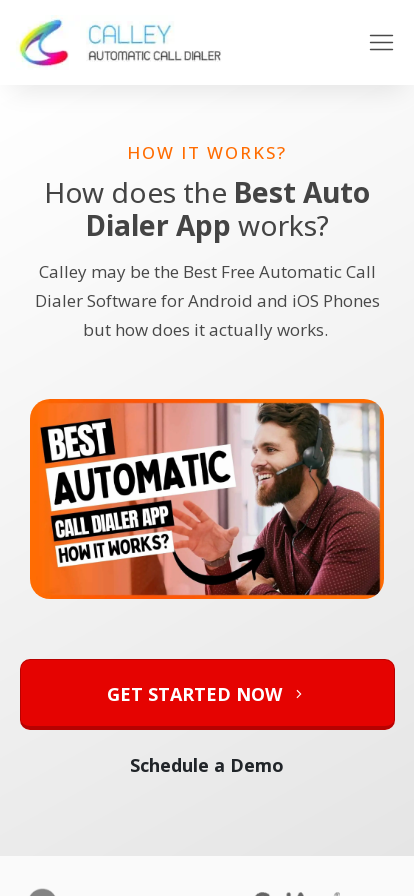

Waited for page to render at 414x896
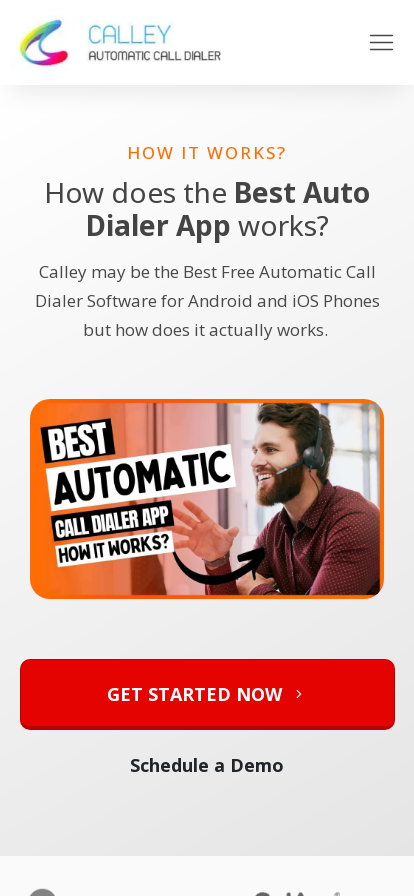

Set viewport to iPhone 6/7/8 mobile portrait size (375x667)
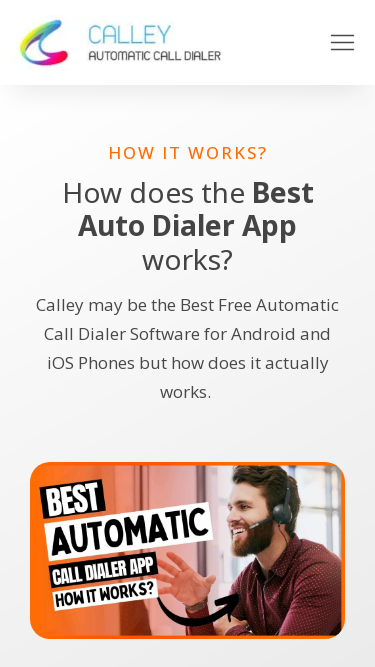

Waited for page to render at 375x667
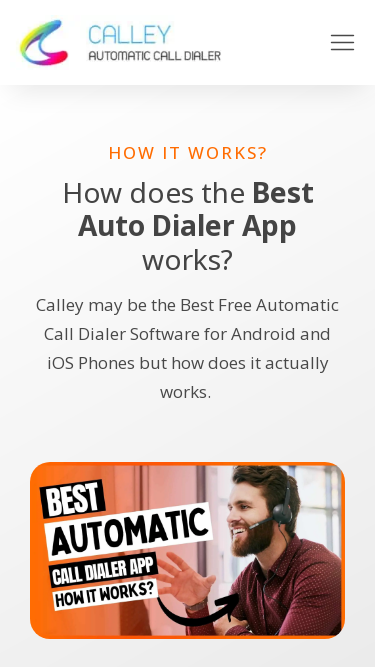

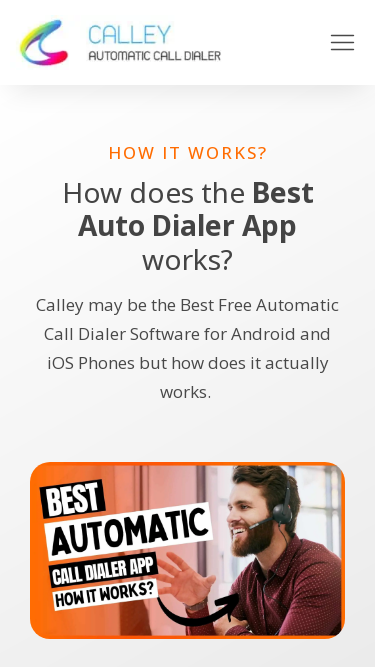